Tests the customer creation functionality in a banking demo application by filling in customer details (first name, last name, post code), submitting the form, and accepting the confirmation alert.

Starting URL: https://www.globalsqa.com/angularJs-protractor/BankingProject/#/manager/addCust

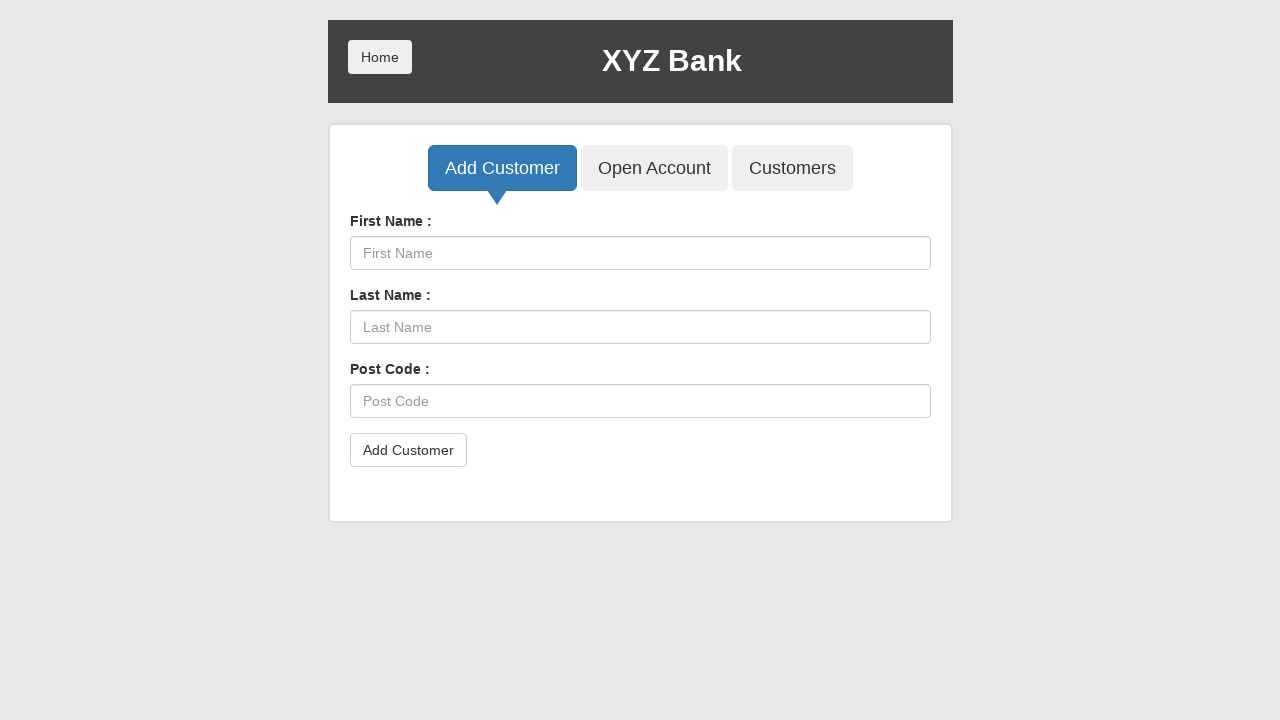

Filled in first name field with 'JohnTest' on input[placeholder='First Name']
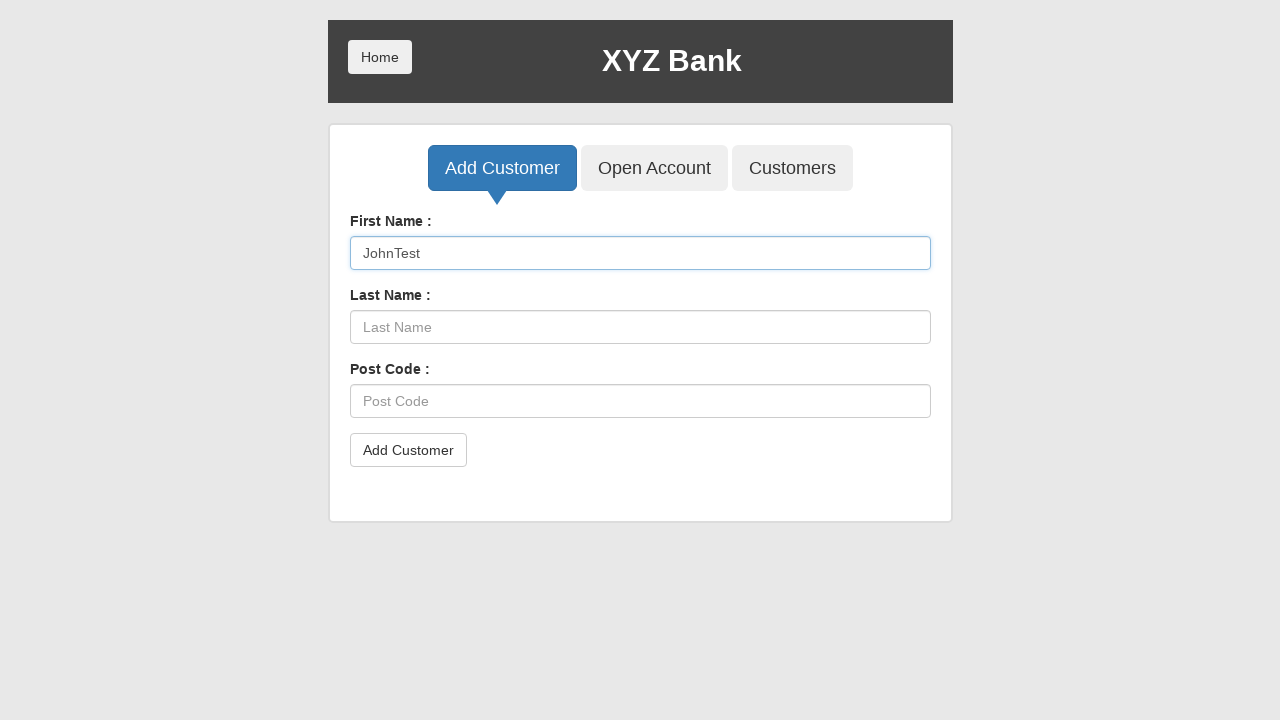

Filled in last name field with 'DoeTest' on input[placeholder='Last Name']
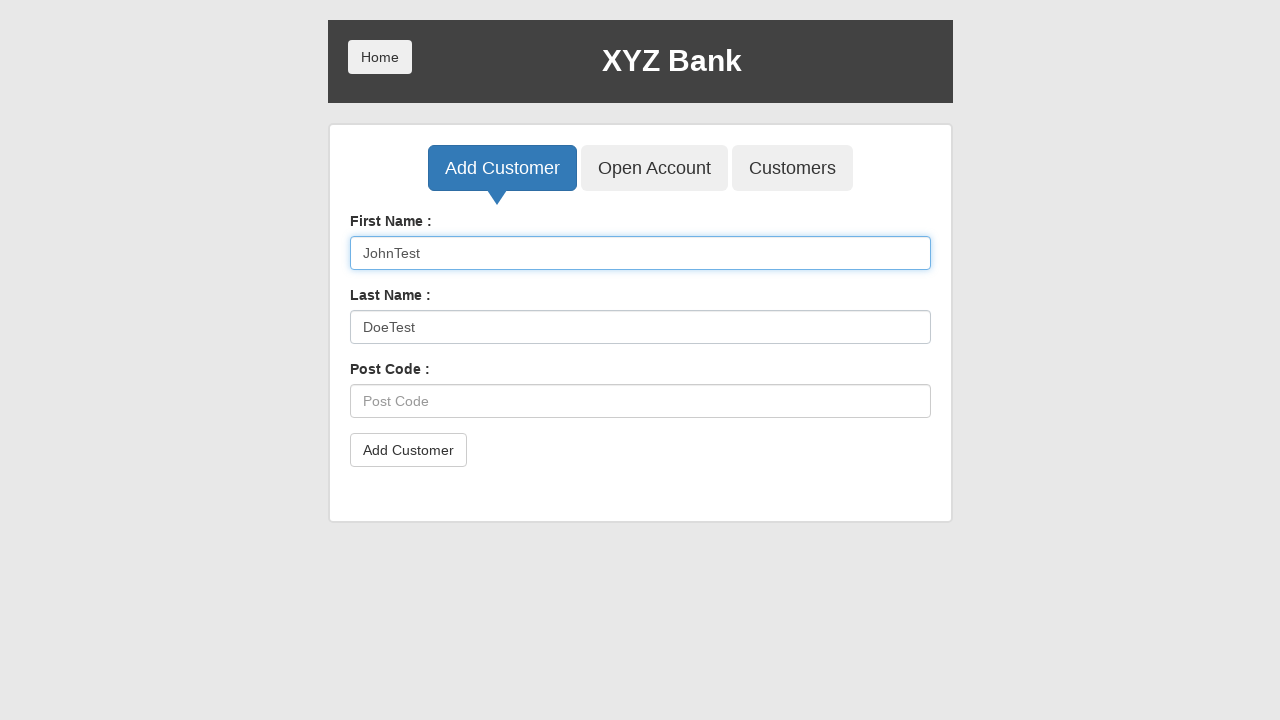

Filled in post code field with '75001' on input[placeholder='Post Code']
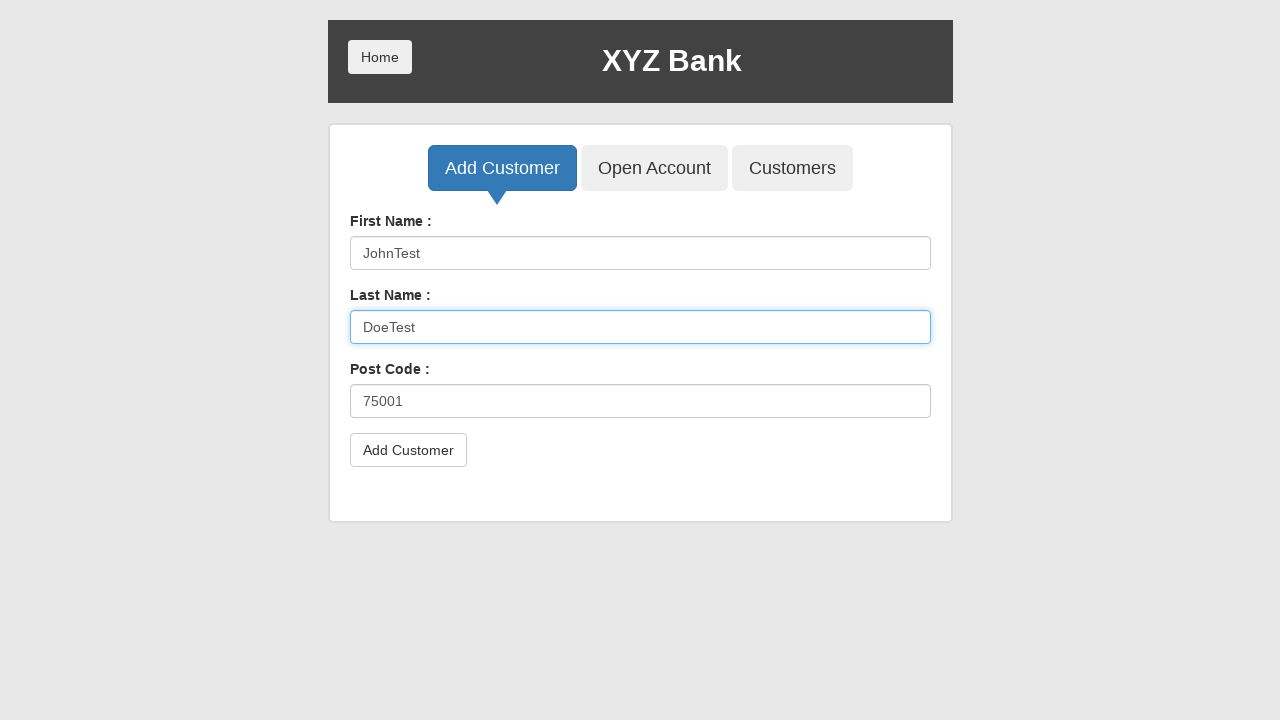

Clicked Add Customer button to submit form at (408, 450) on button[type='submit']
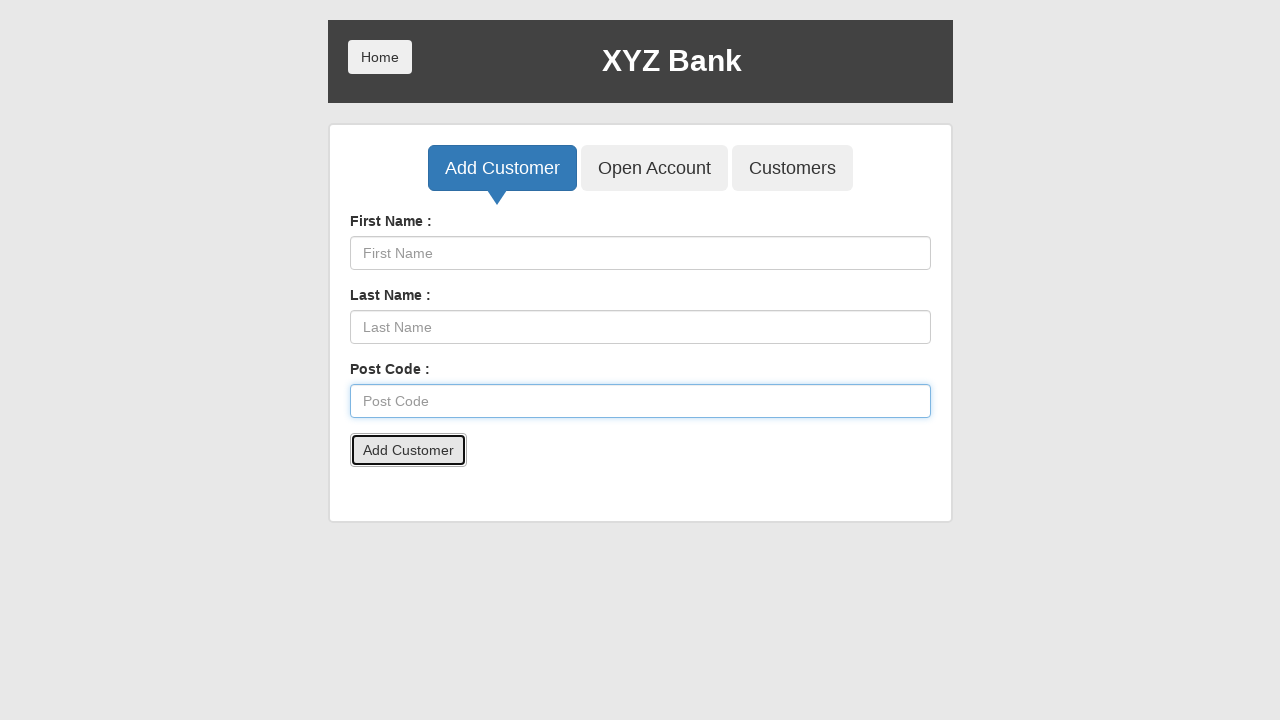

Set up dialog handler to accept confirmation alert
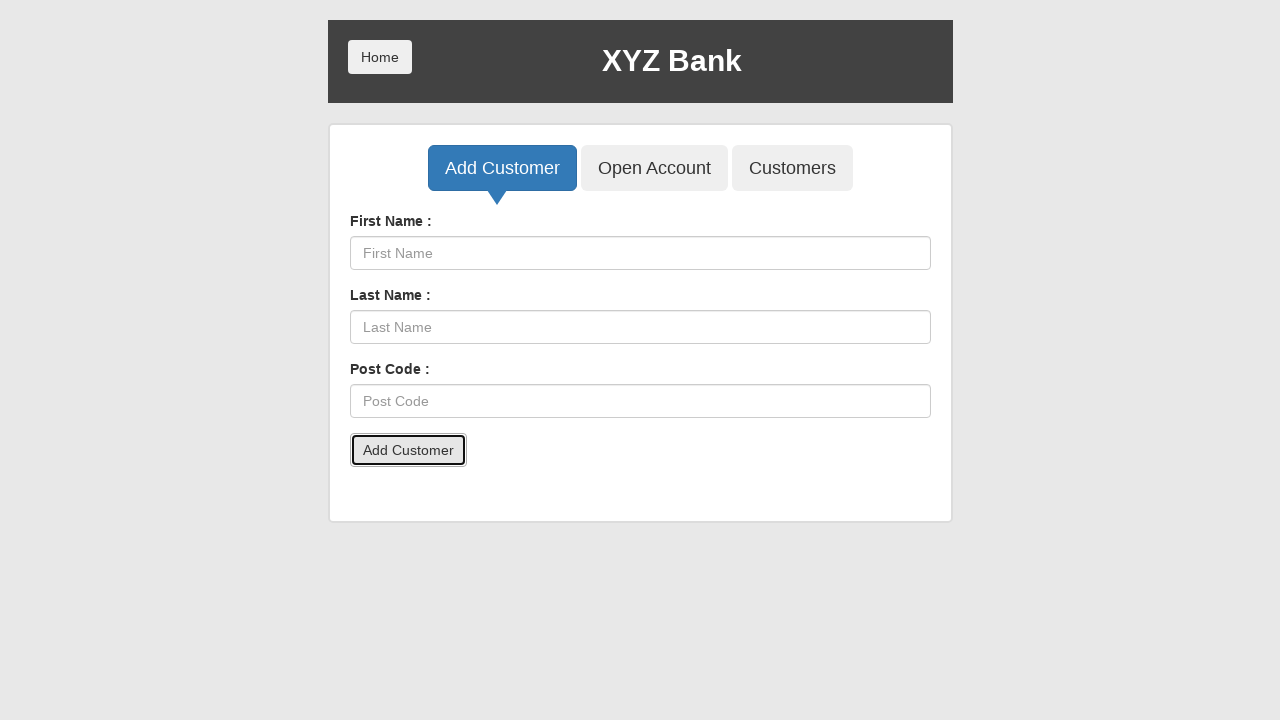

Waited for first name field to be ready after customer creation
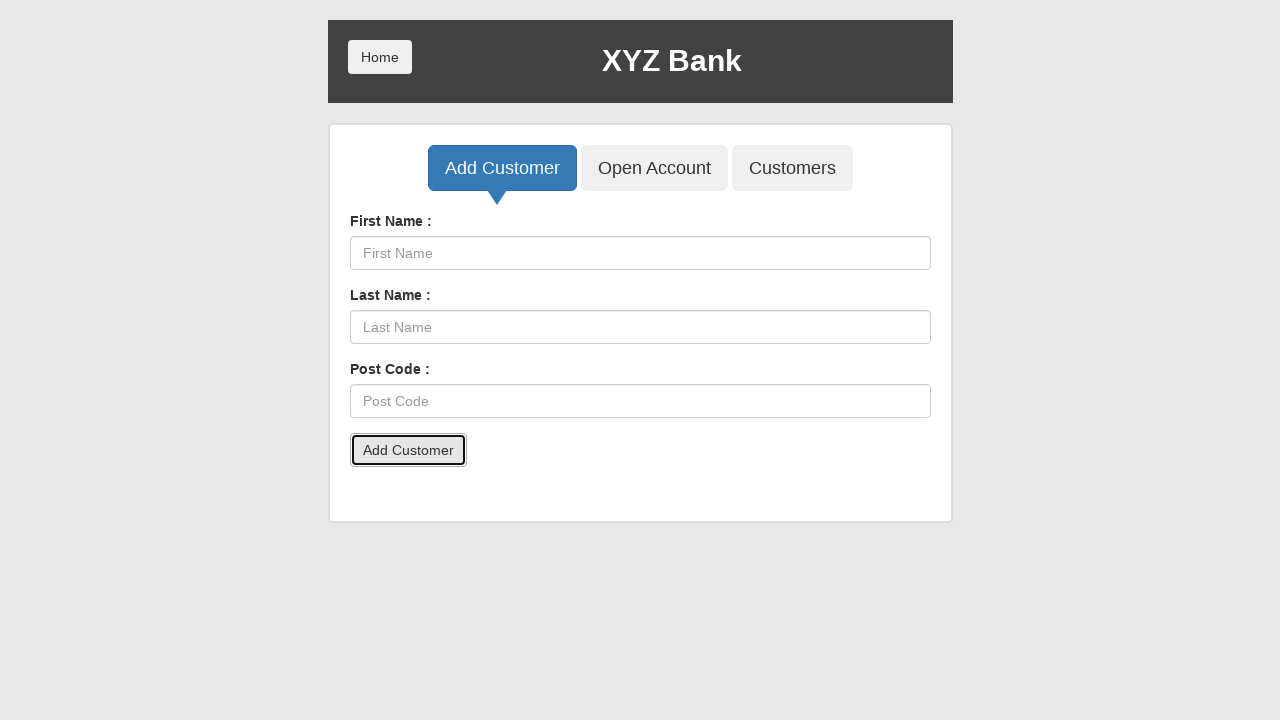

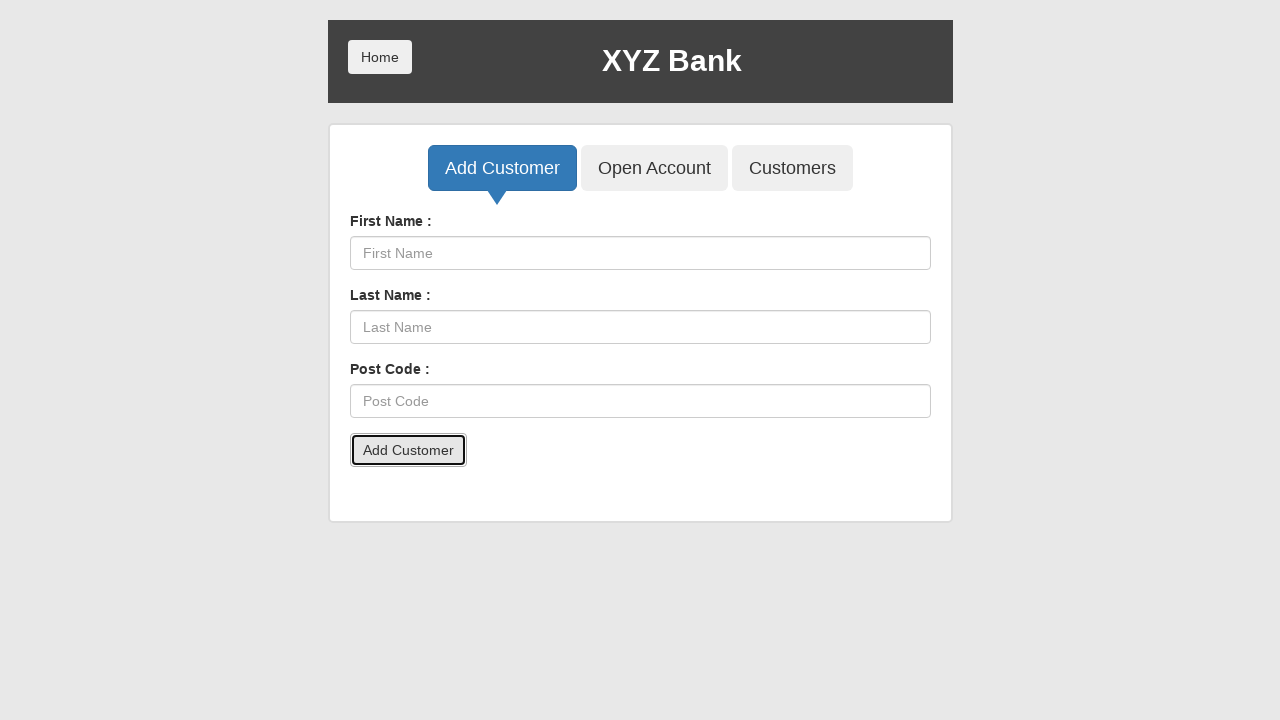